Tests input validation form by filling in personal details (first name, surname, age), selecting a country from dropdown, and submitting the form to verify successful navigation to a new page.

Starting URL: https://testpages.eviltester.com/styled/validation/input-validation.html

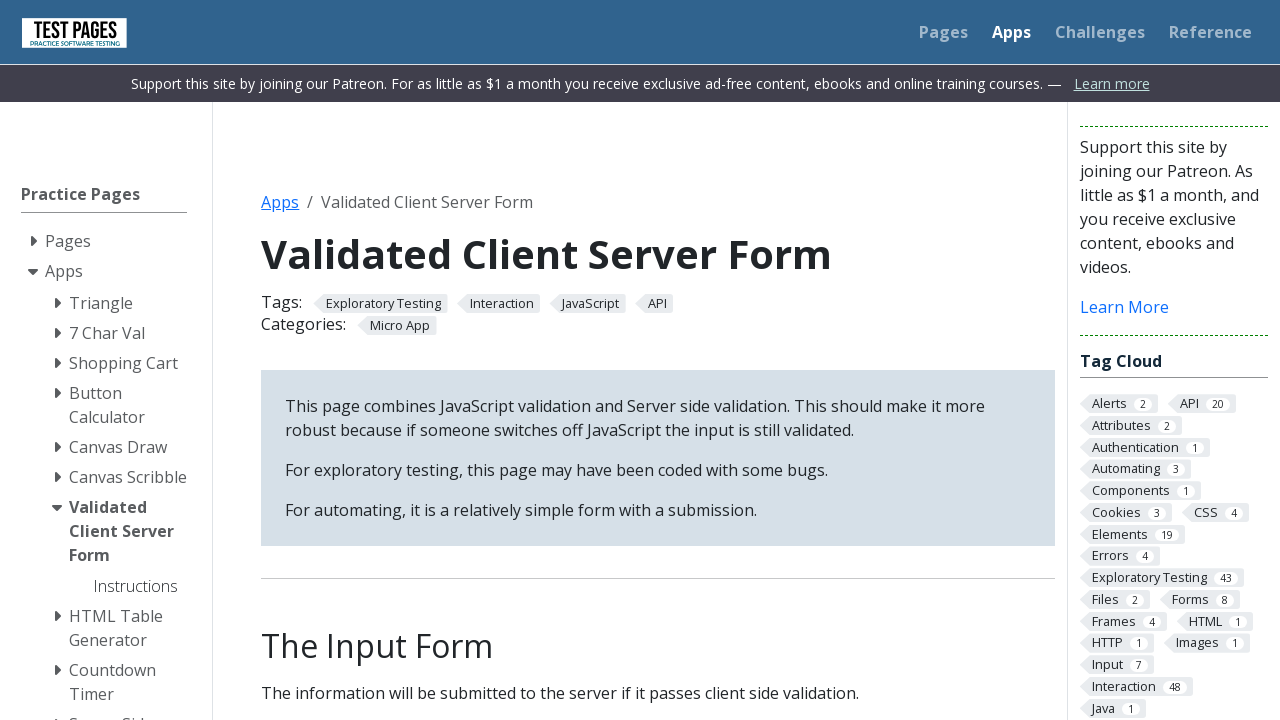

Filled first name field with 'chaya' on #firstname
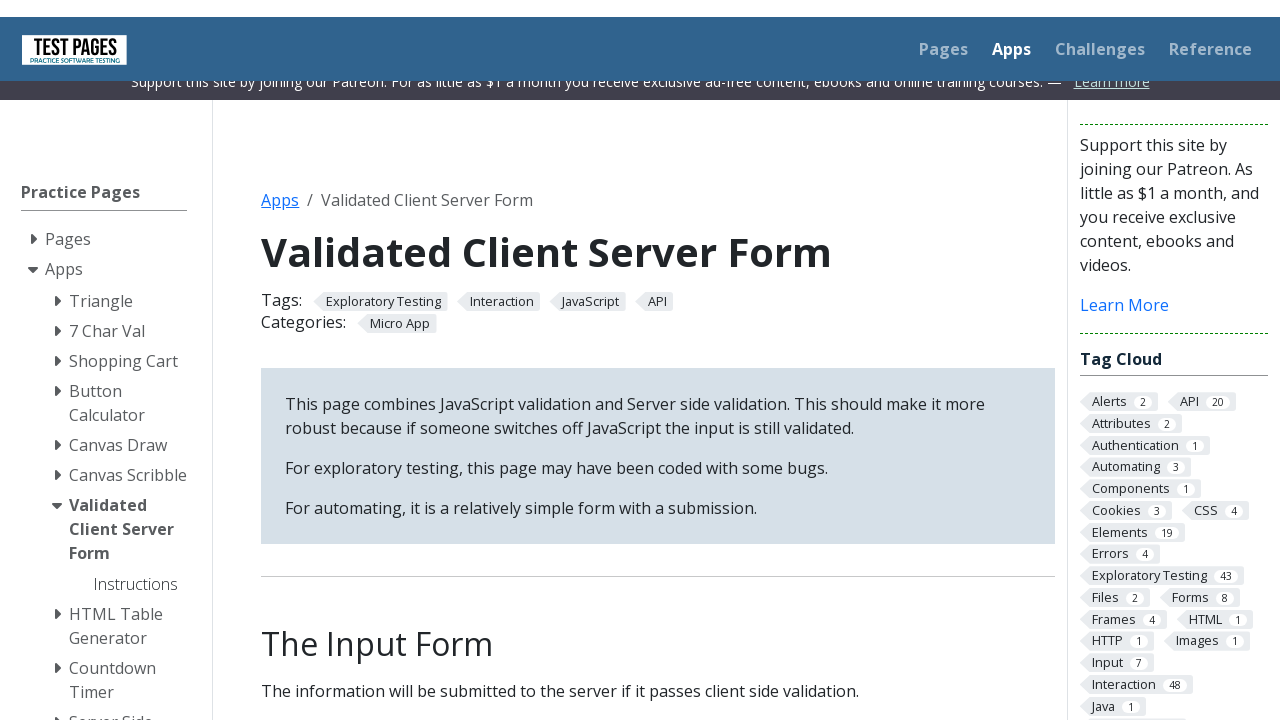

Filled surname field with 'Zilberstein' on #surname
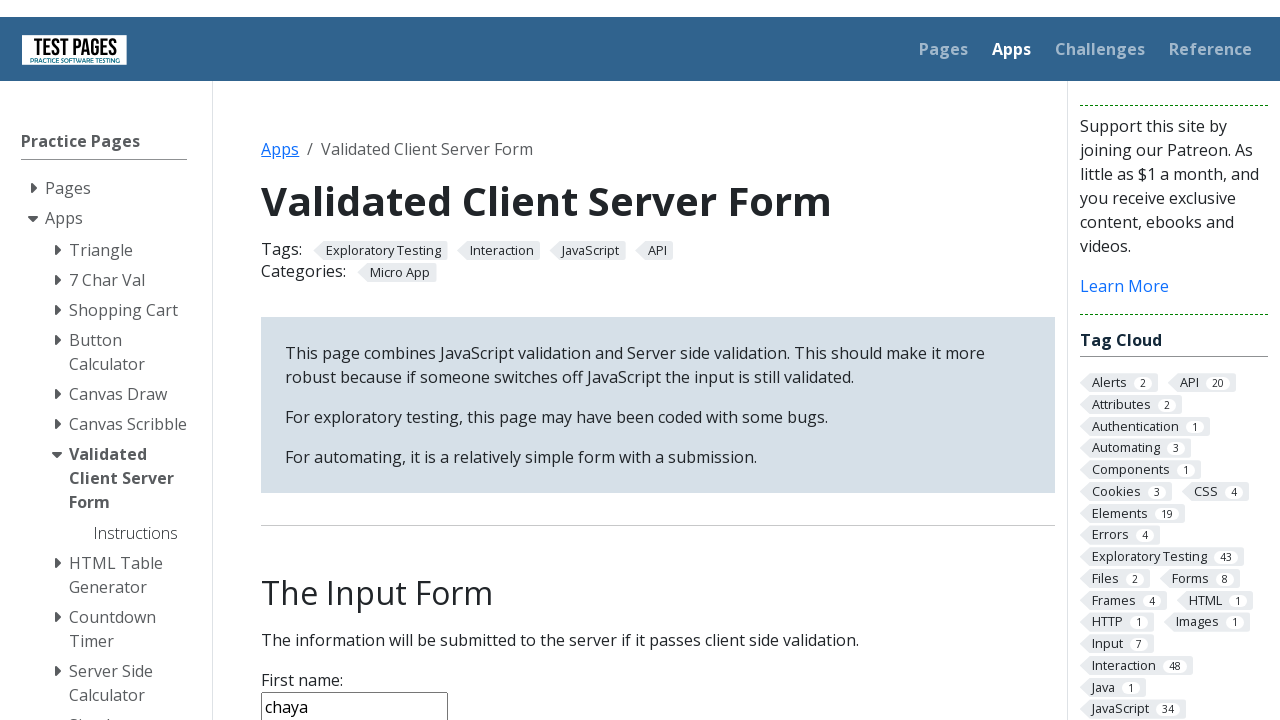

Filled age field with '21' on #age
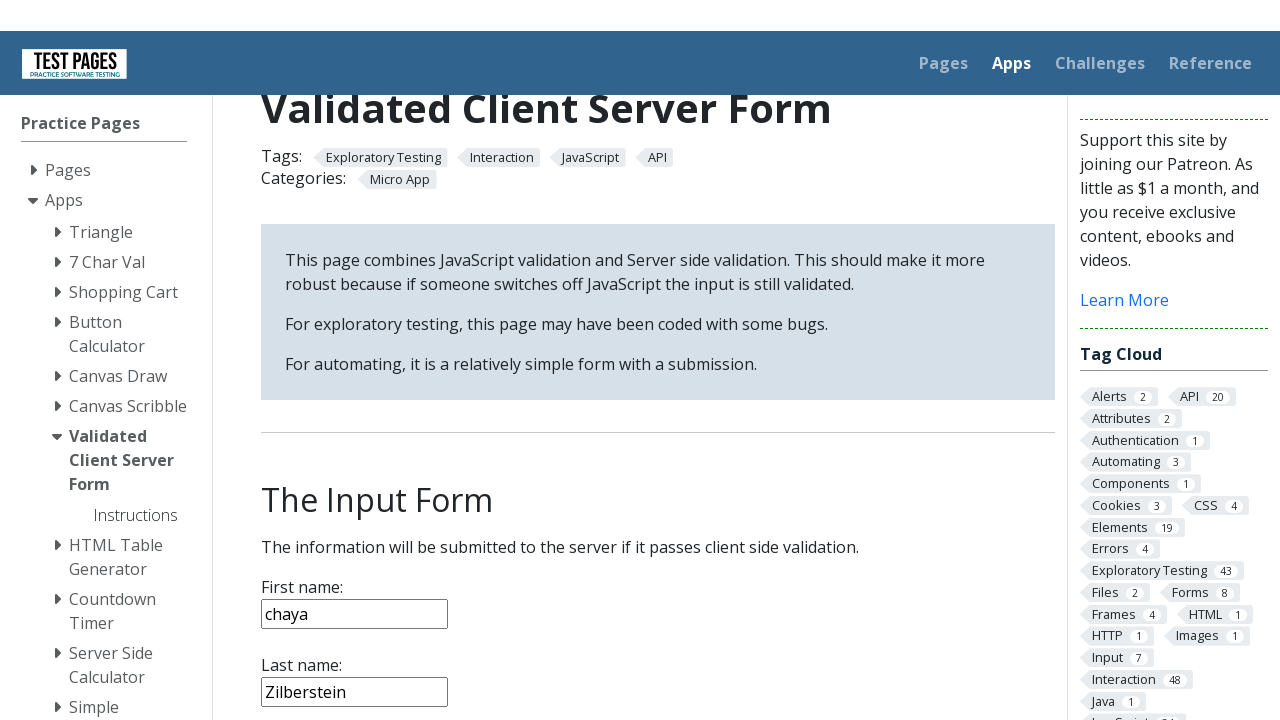

Selected 'Israel' from country dropdown on select[name='country']
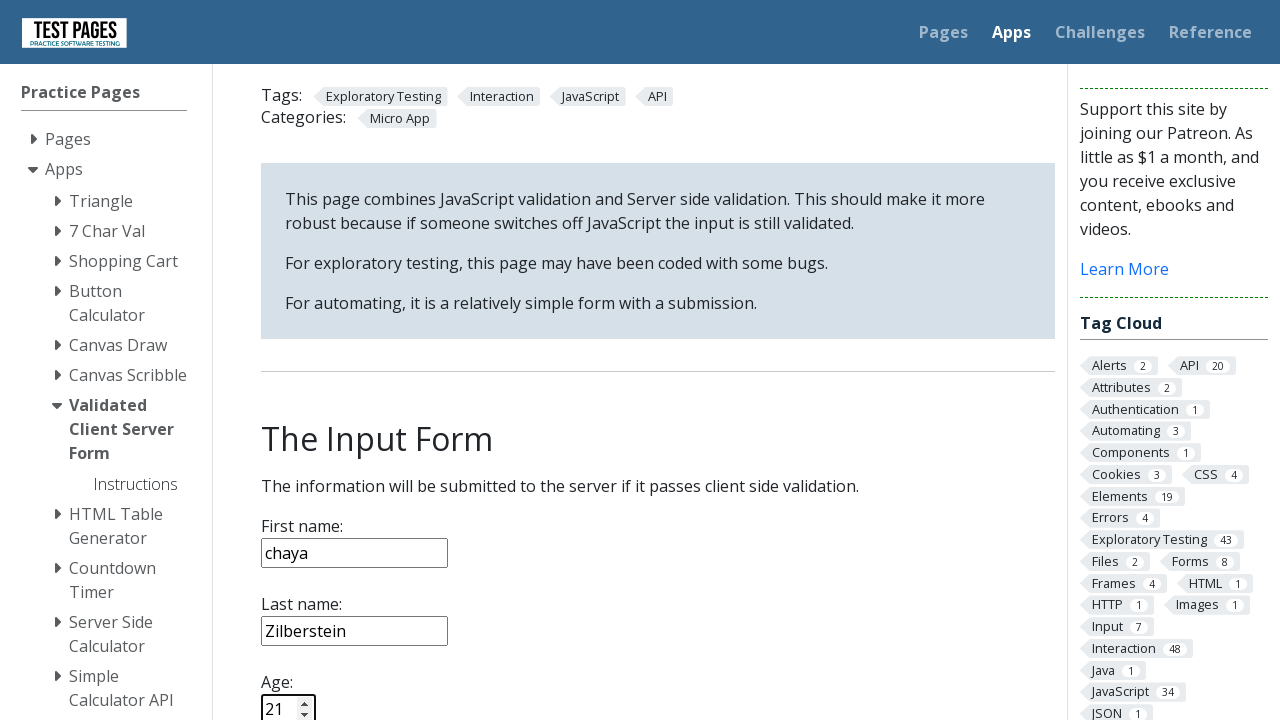

Stored current URL for comparison: https://testpages.eviltester.com/apps/client-server-form-validation/
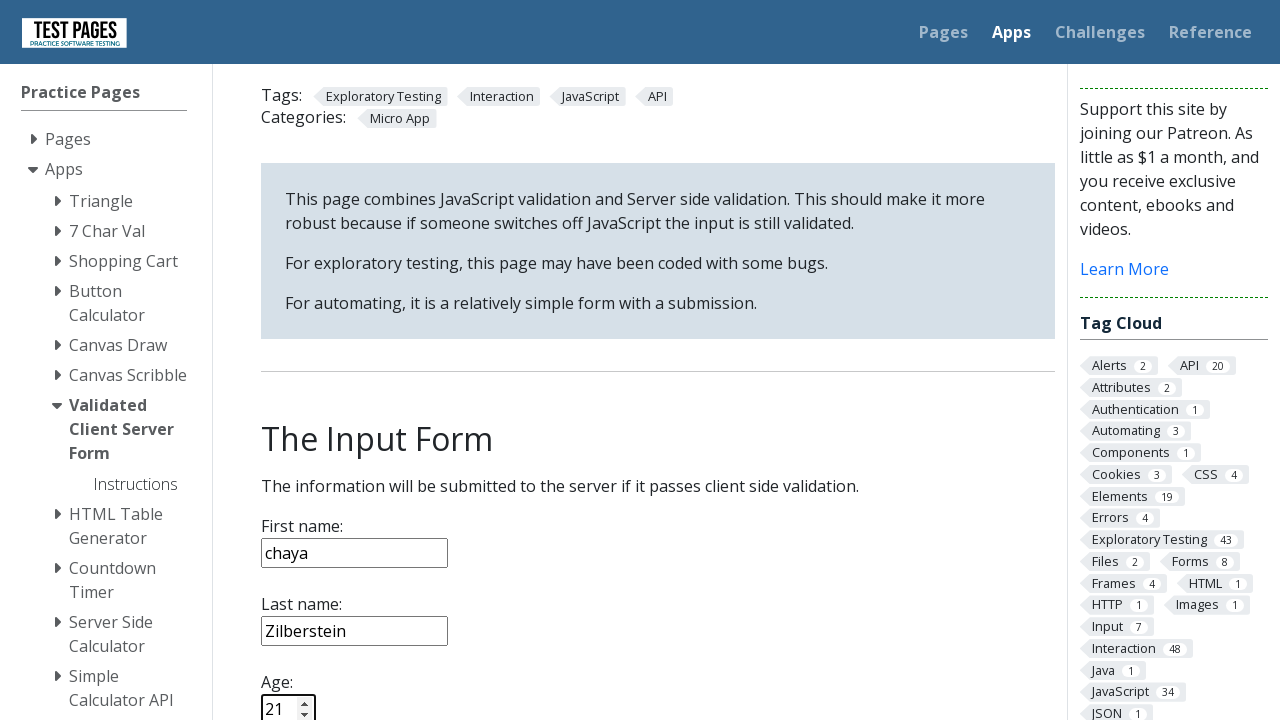

Clicked submit button to submit form at (296, 368) on input[type='submit']
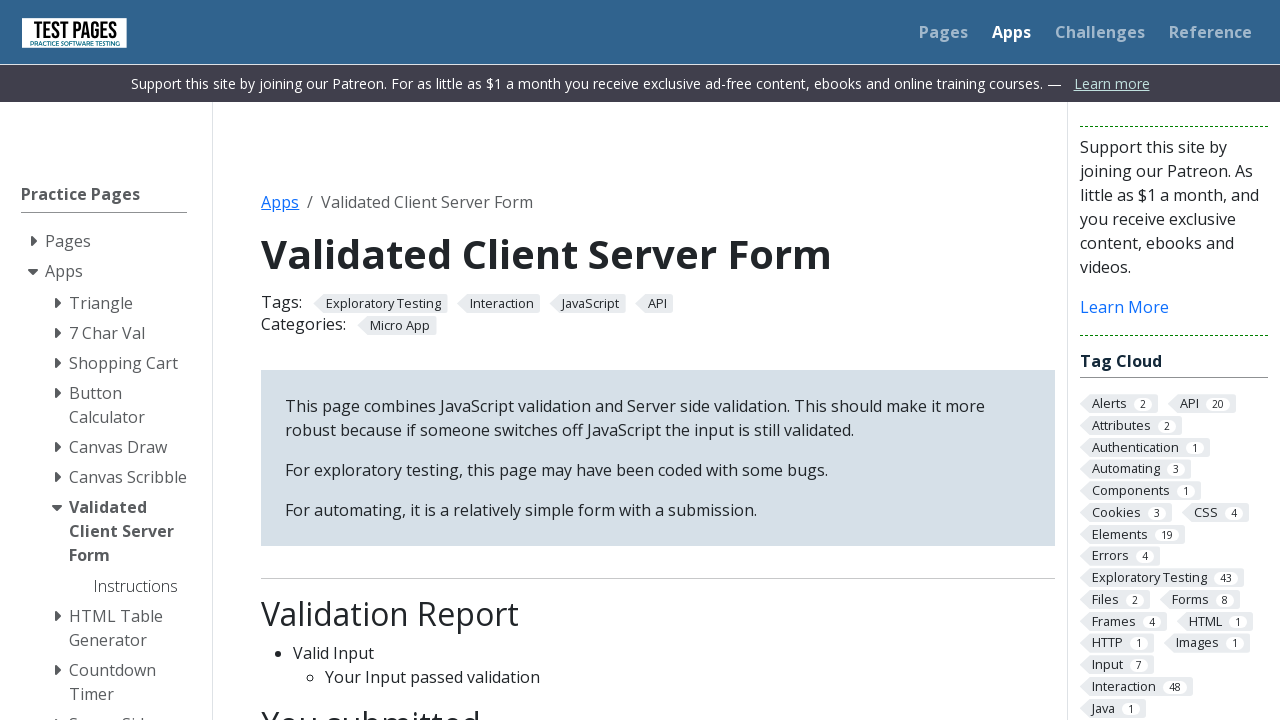

Form successfully submitted and navigation to new page completed
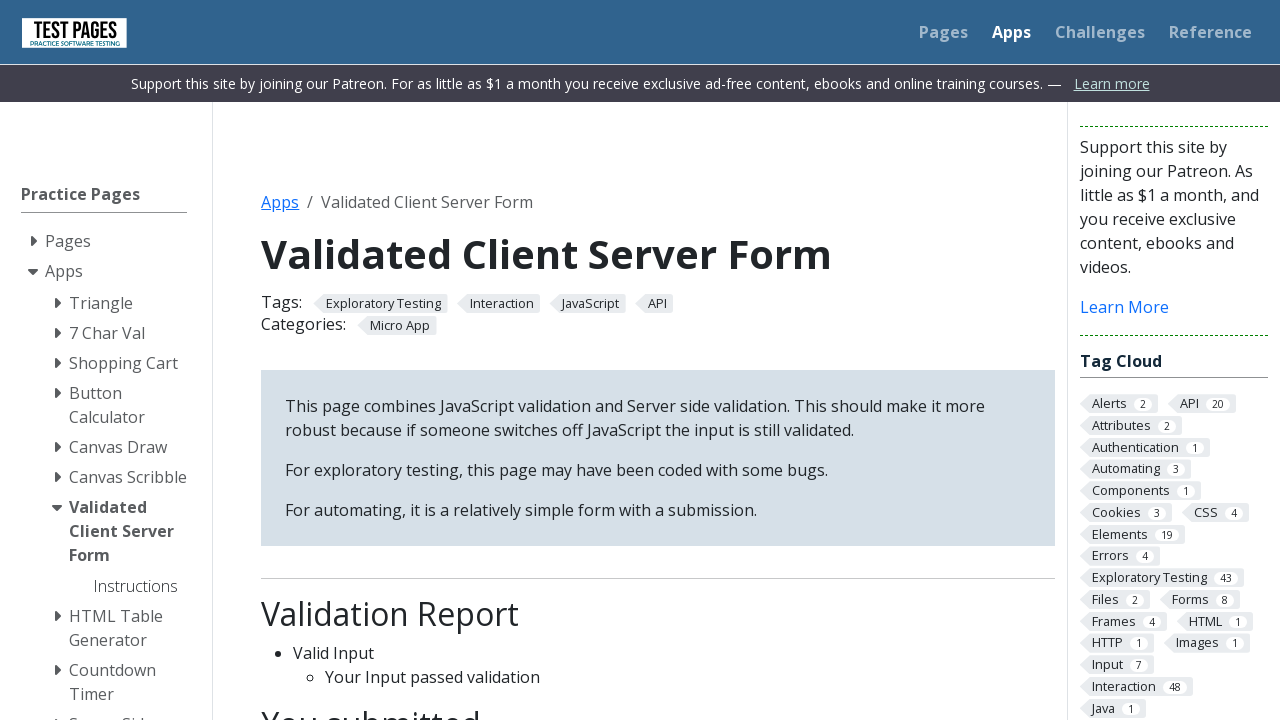

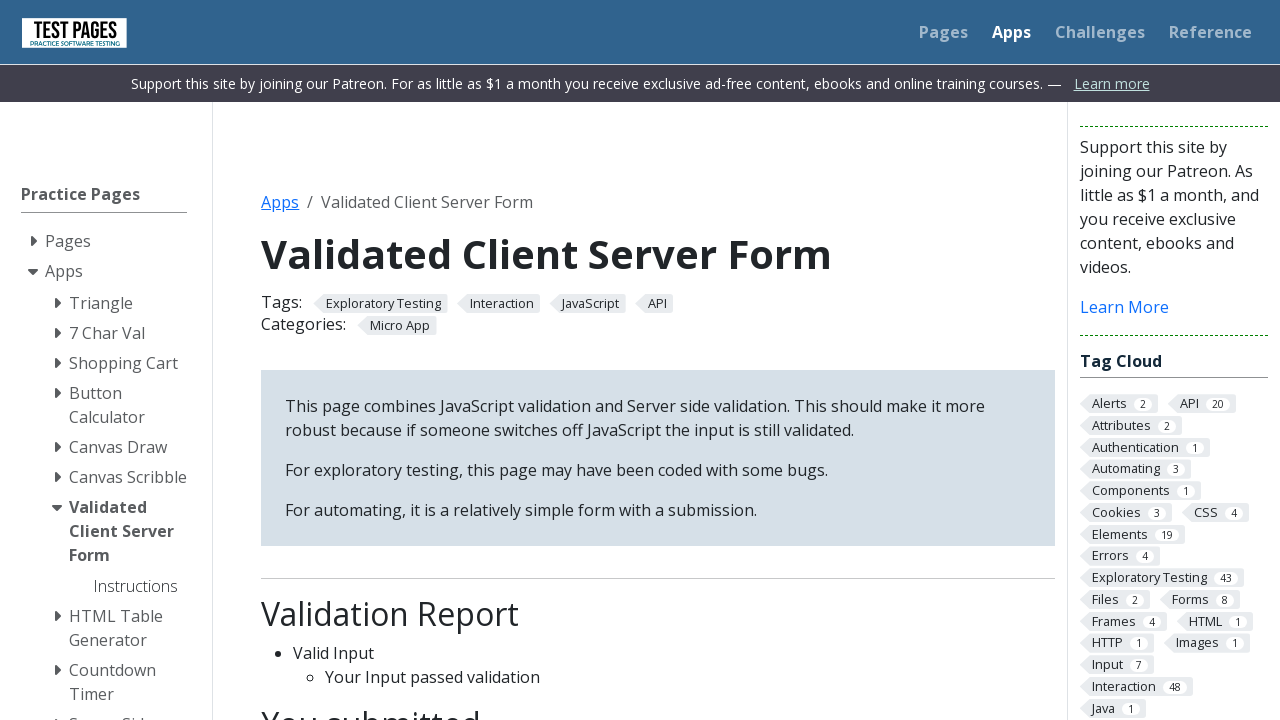